Navigates to ToTheNew company website and clicks the Contact Us button in the header

Starting URL: https://www.tothenew.com/

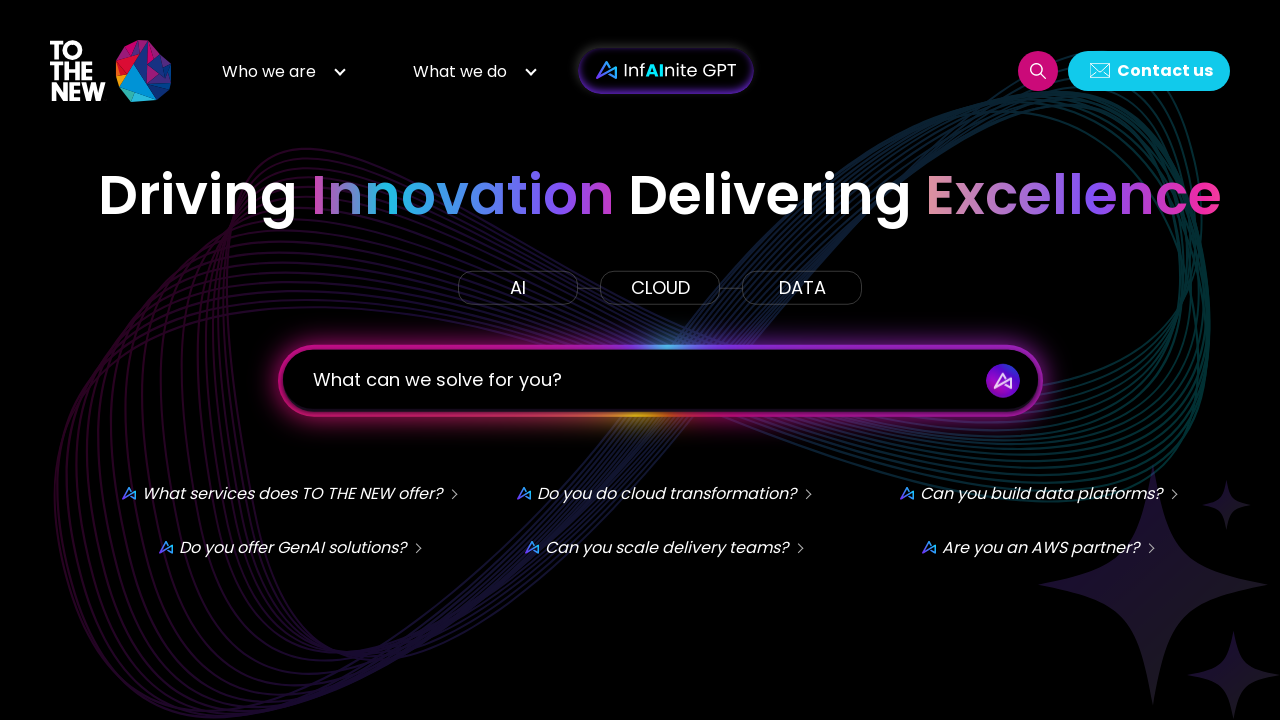

Navigated to ToTheNew company website
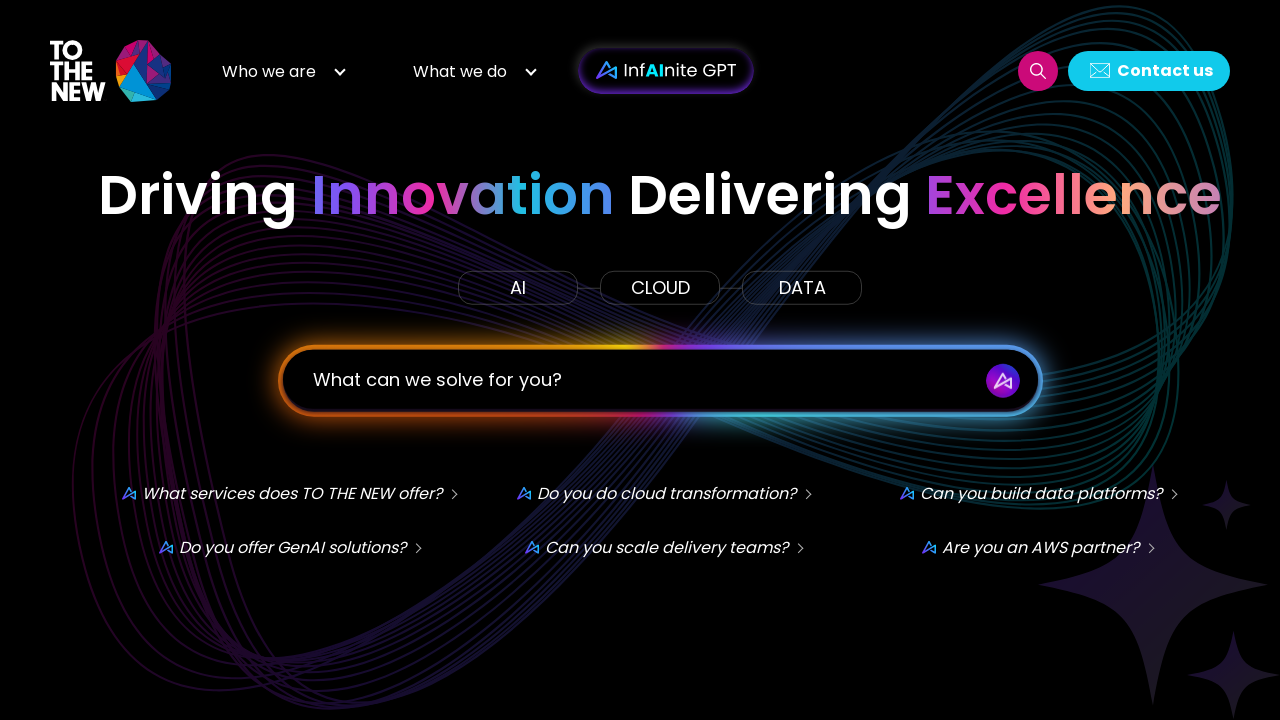

Clicked Contact Us button in the header at (1149, 70) on #h-contact-us
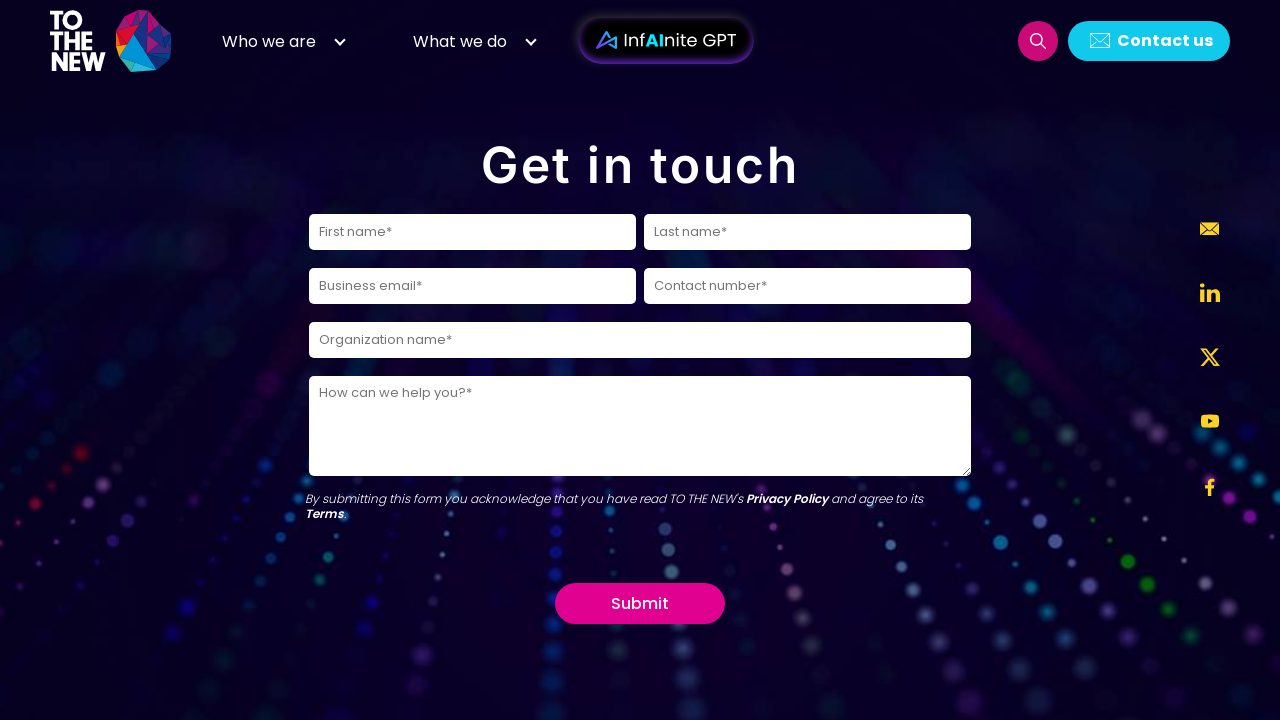

Navigation to Contact Us page completed
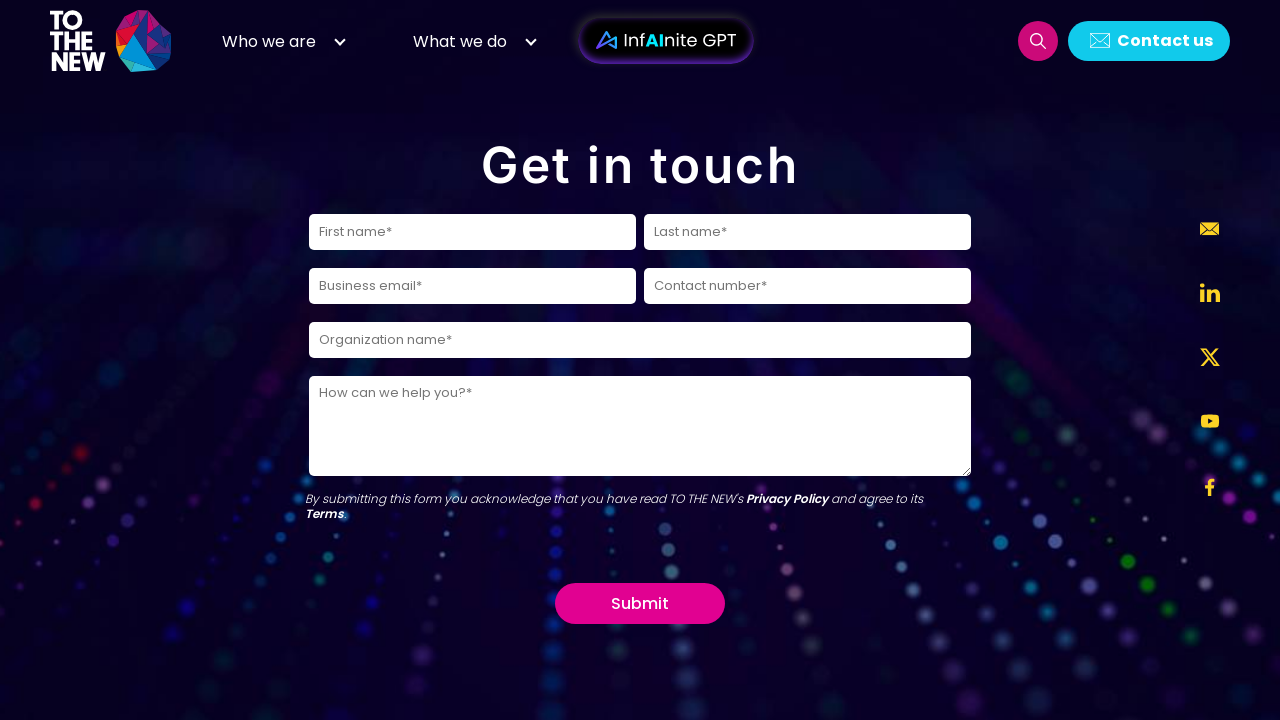

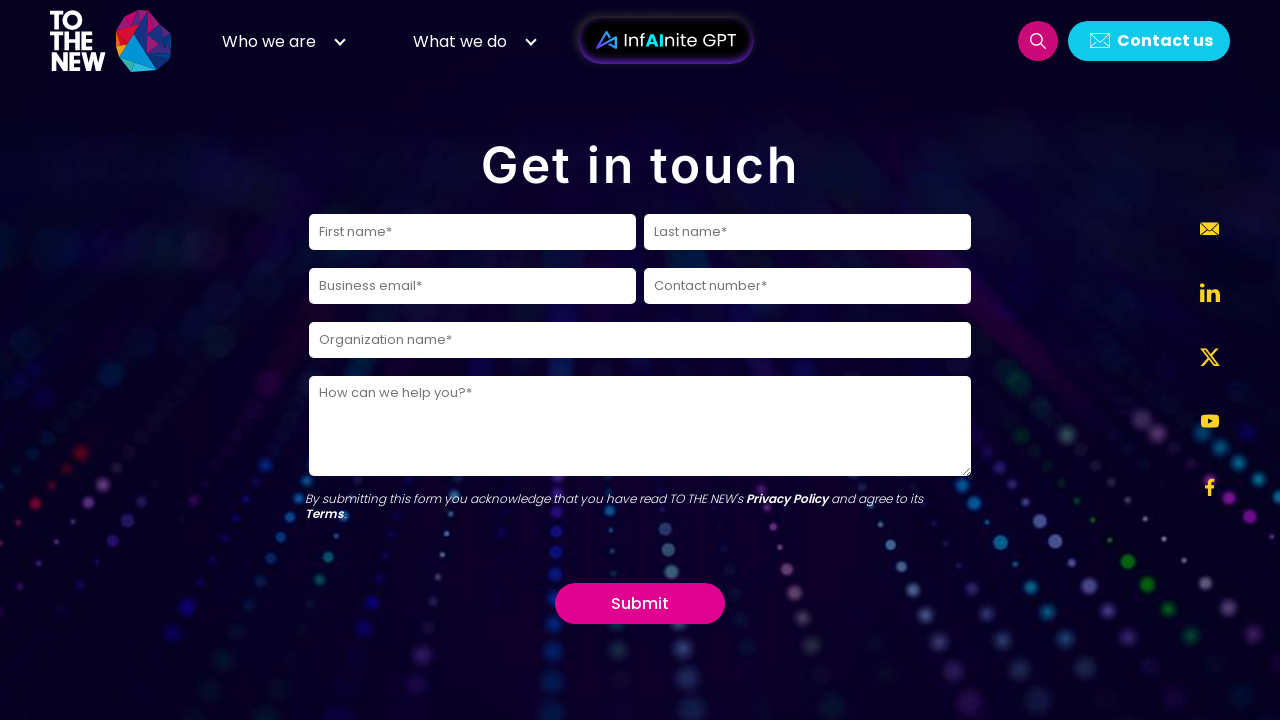